Tests registration form validation by submitting empty fields and verifying all required field error messages are displayed

Starting URL: https://alada.vn/tai-khoan/dang-ky.html

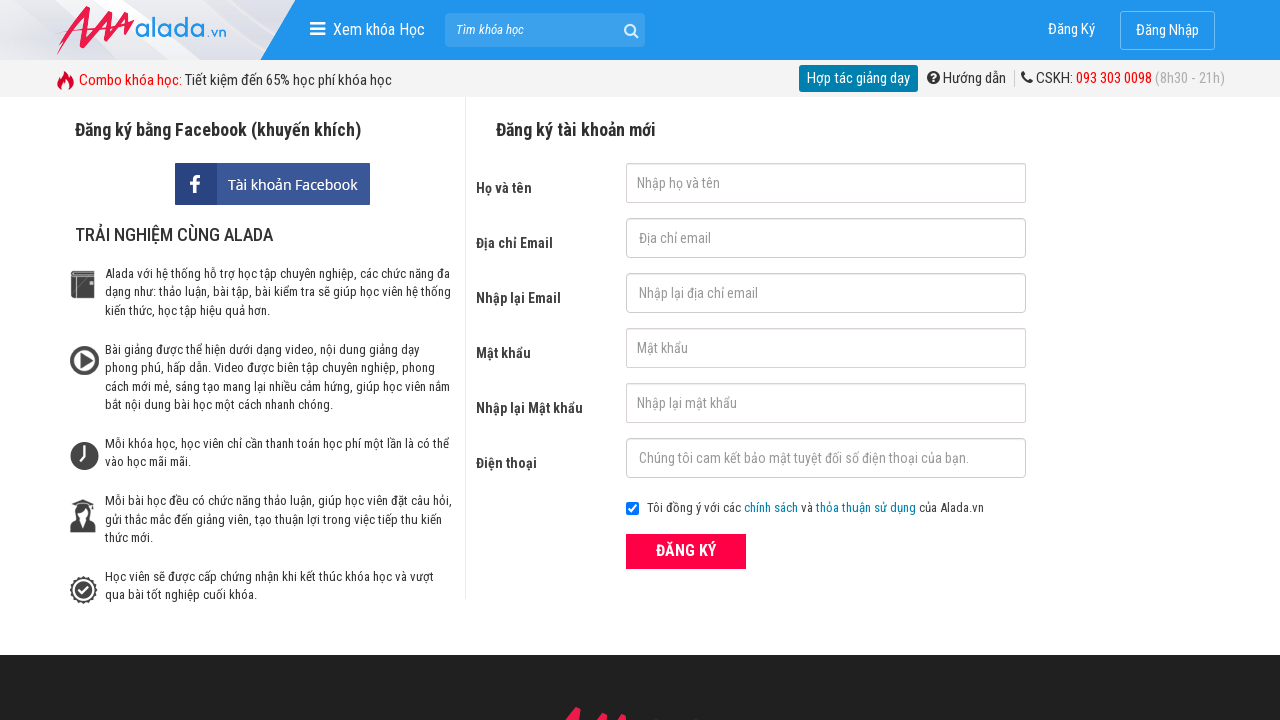

Cleared first name field on #txtFirstname
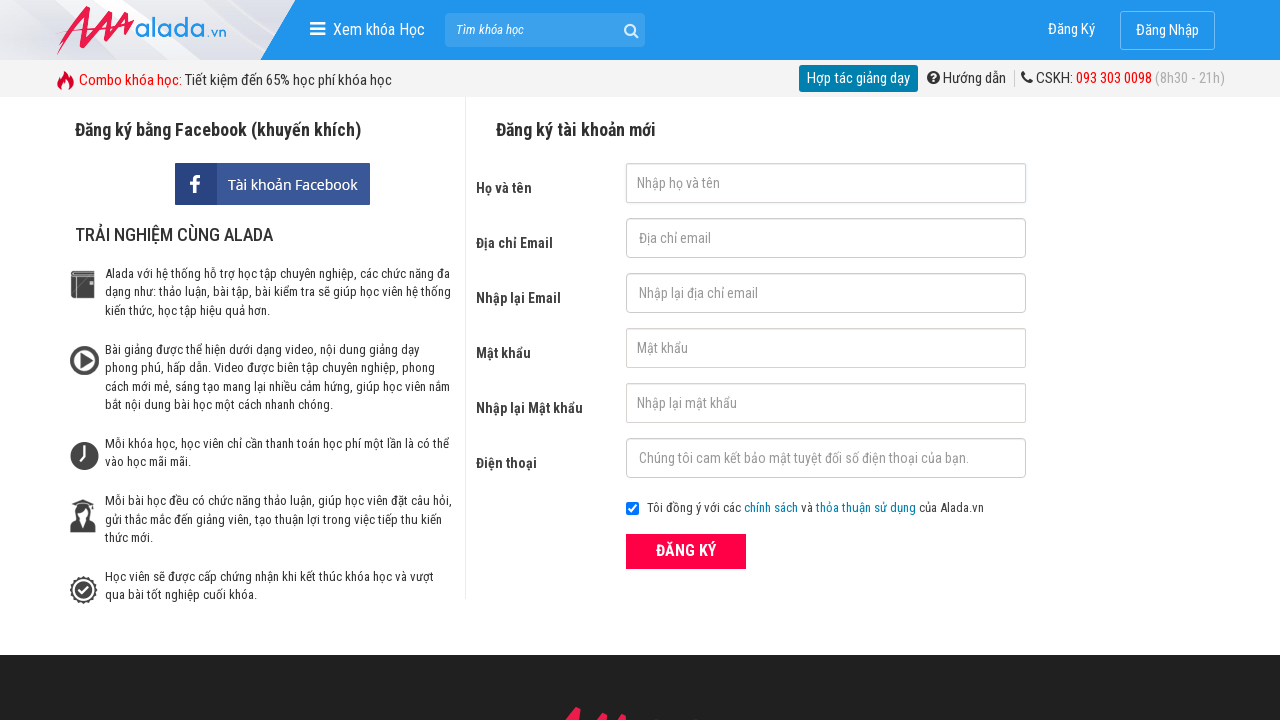

Cleared email field on #txtEmail
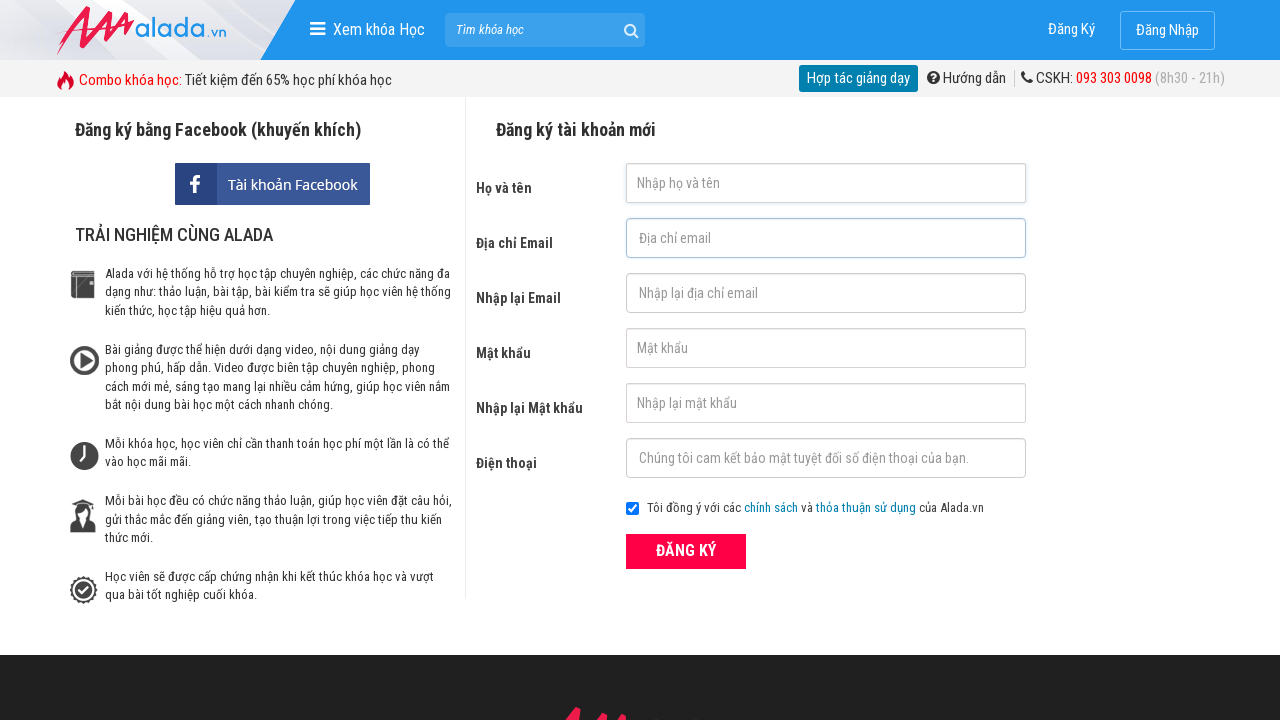

Cleared confirm email field on #txtCEmail
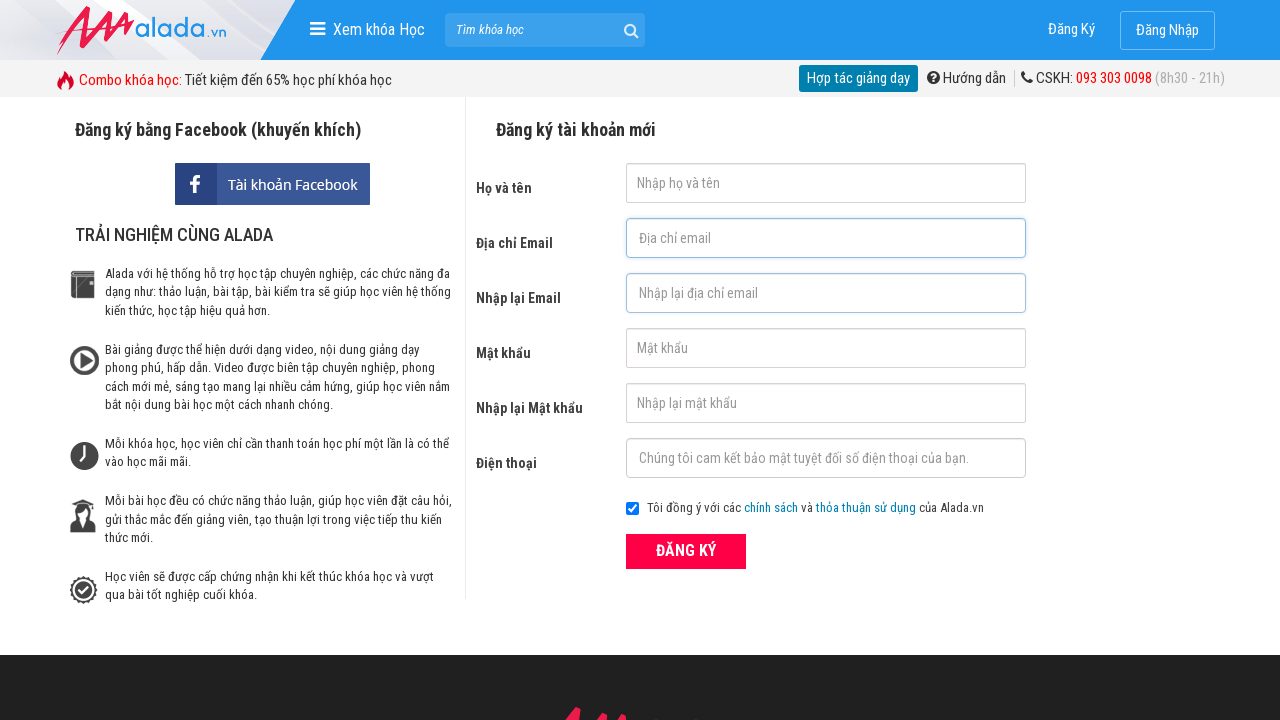

Cleared password field on #txtPassword
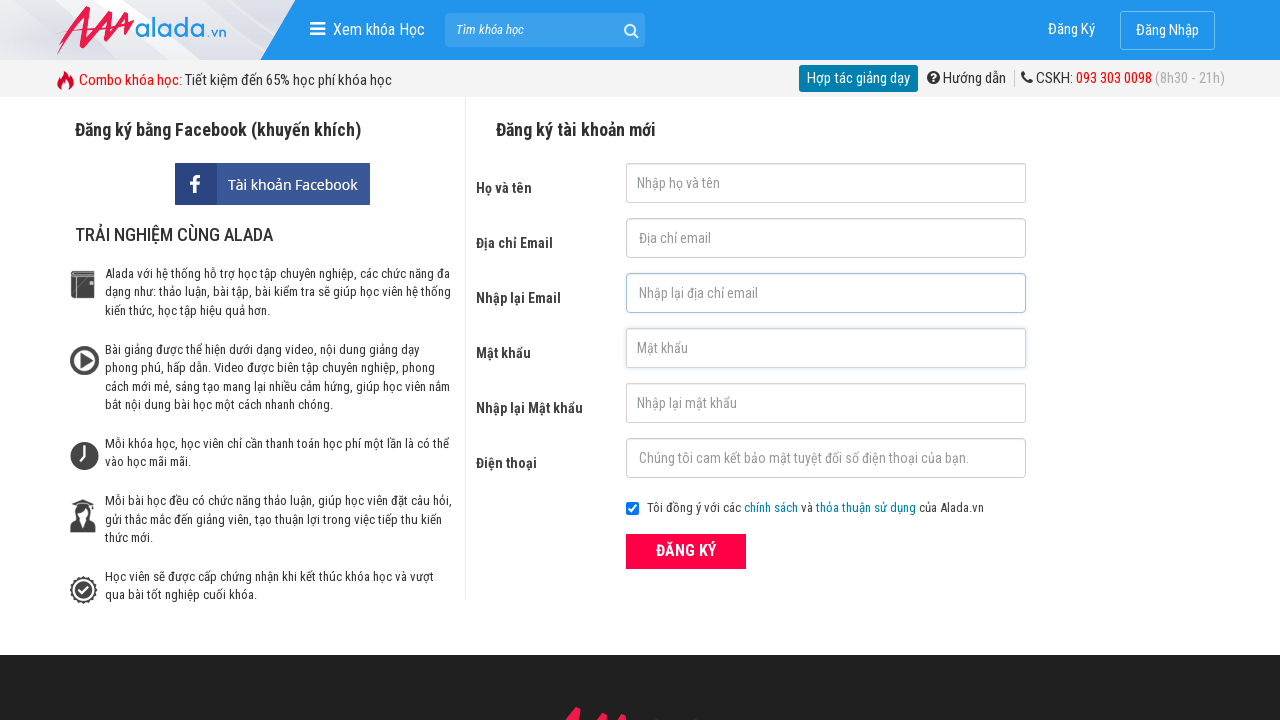

Cleared confirm password field on #txtCPassword
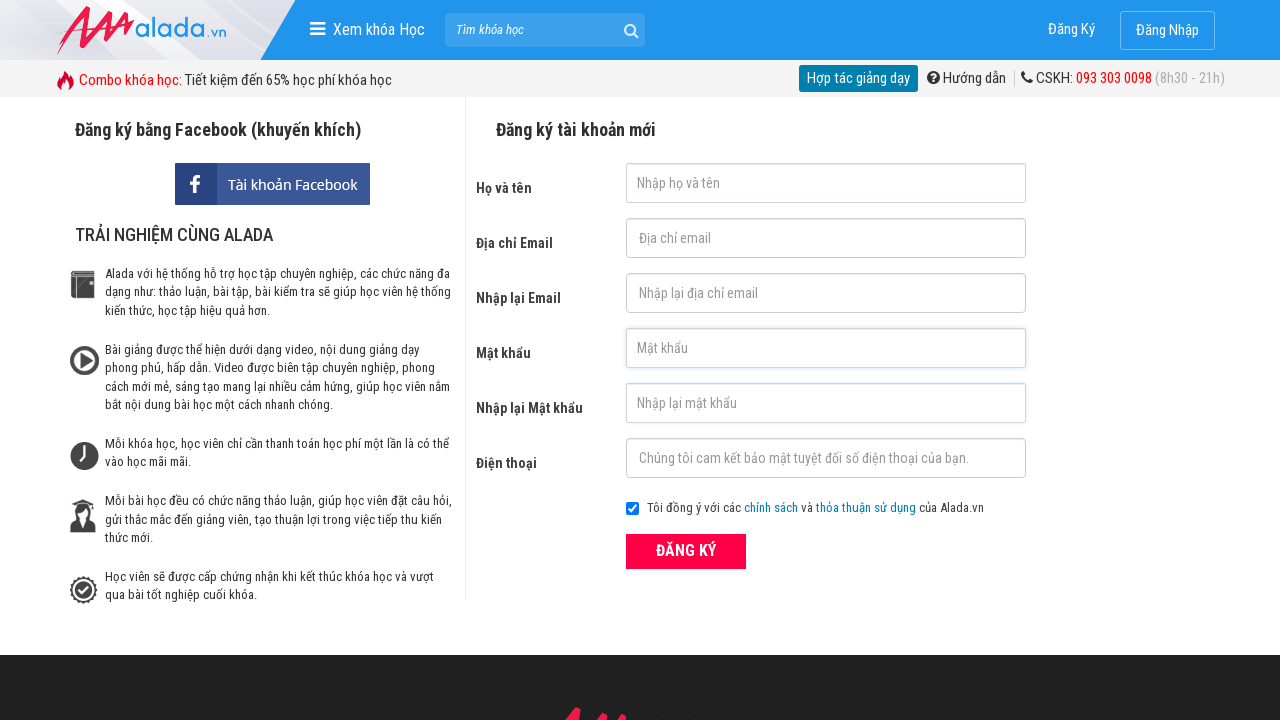

Cleared phone field on #txtPhone
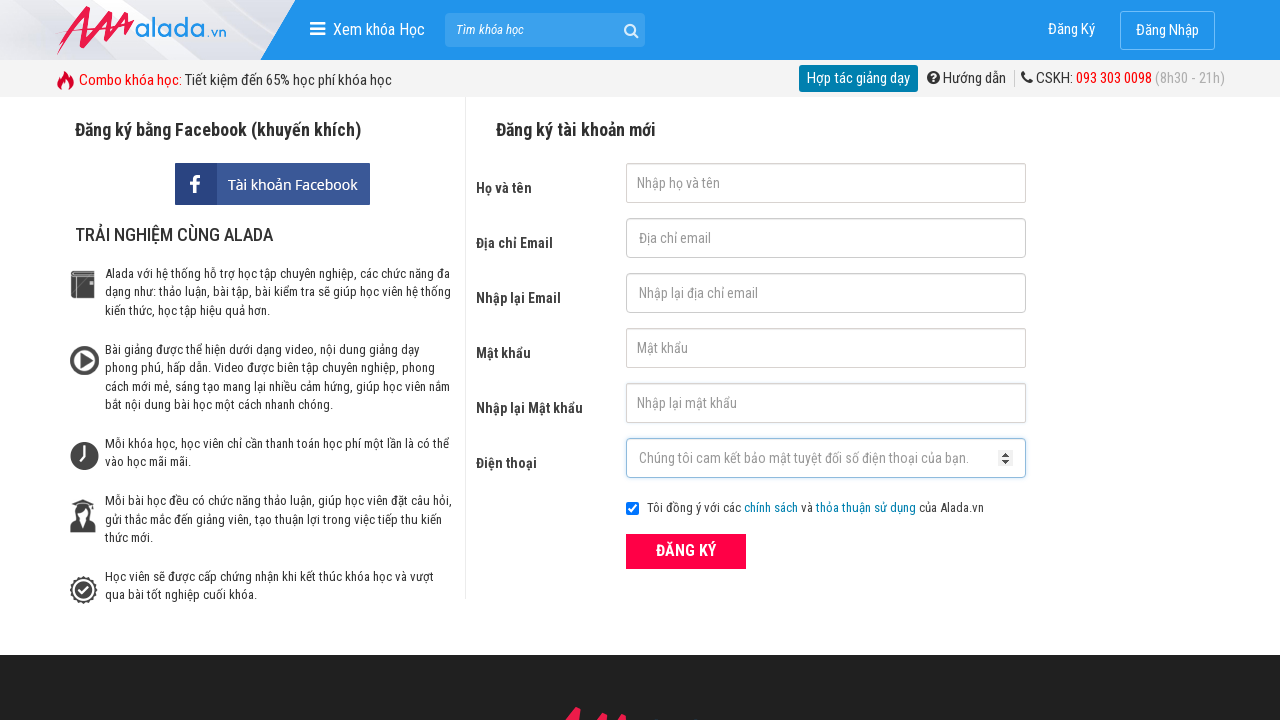

Clicked ĐĂNG KÝ (register) button with empty fields at (686, 551) on xpath=//form[@id='frmLogin']//button[text()='ĐĂNG KÝ']
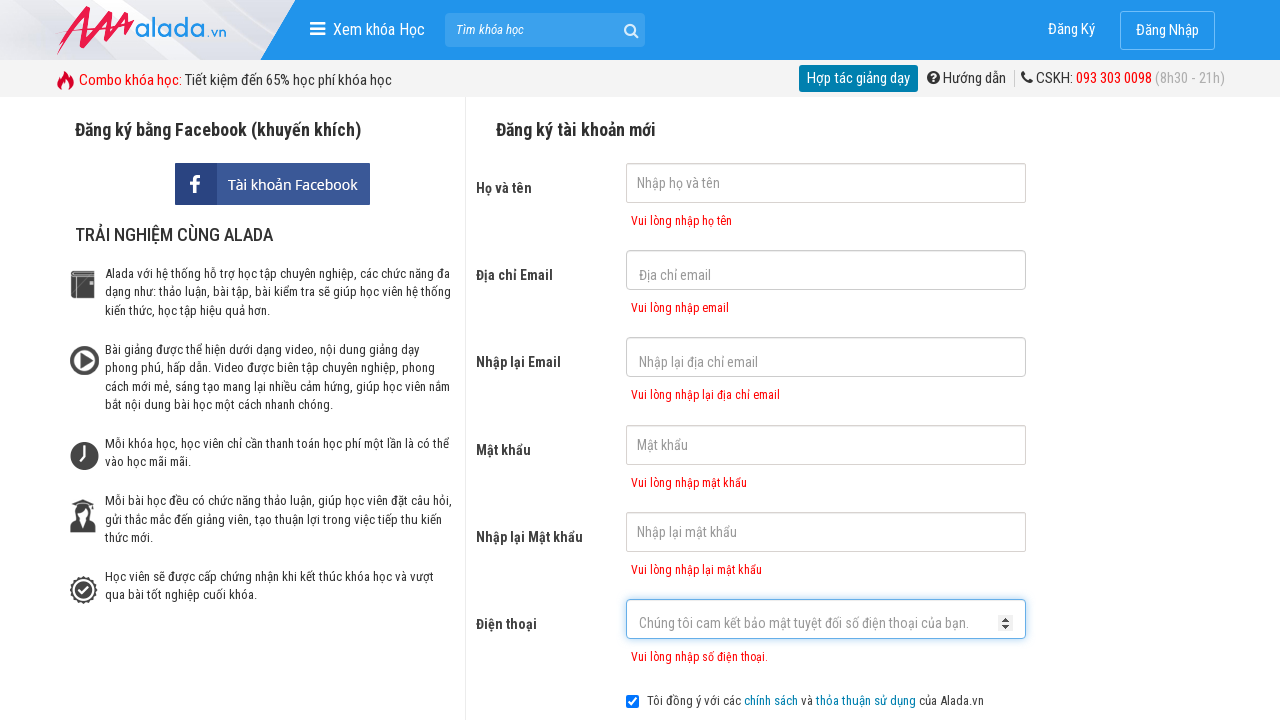

First name error message appeared
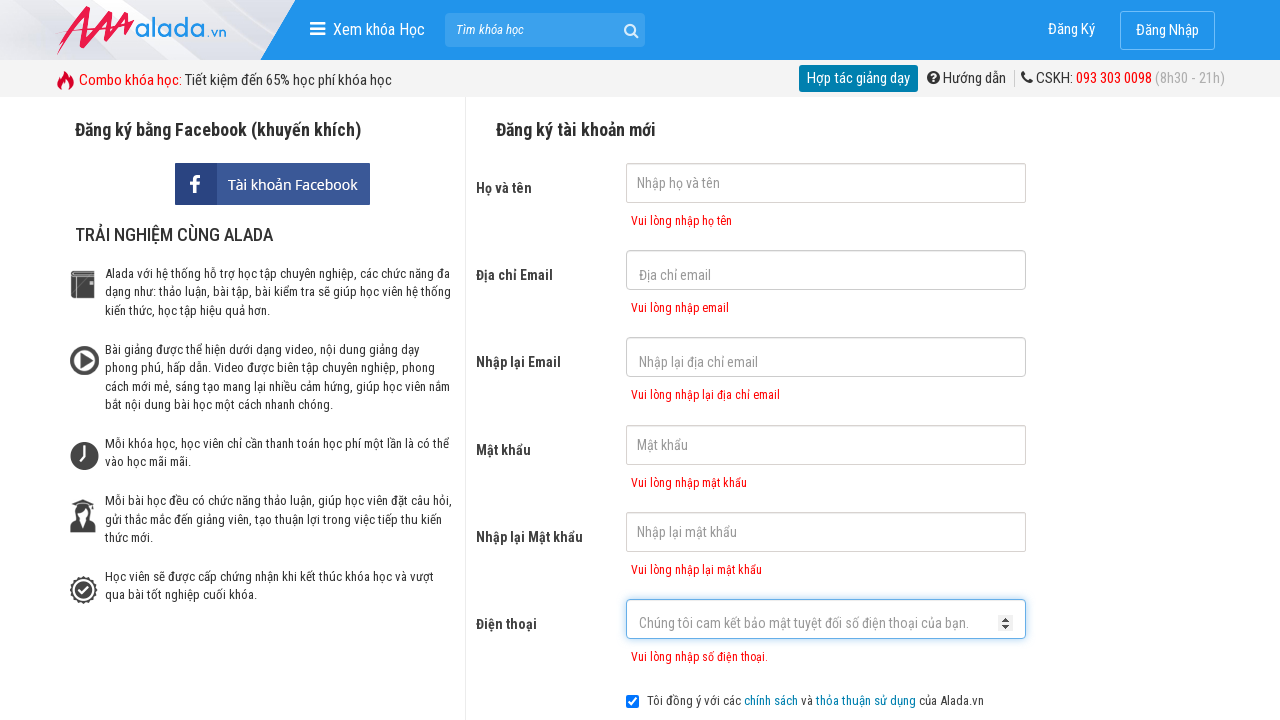

Email error message appeared
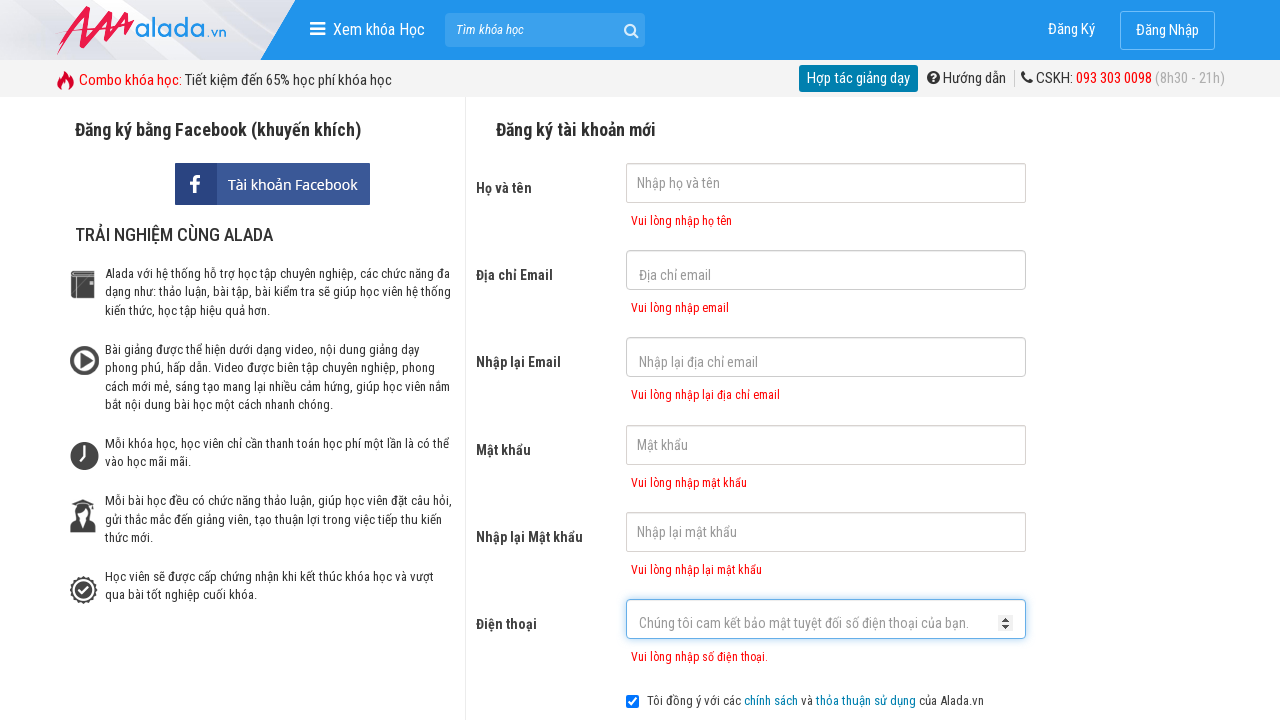

Confirm email error message appeared
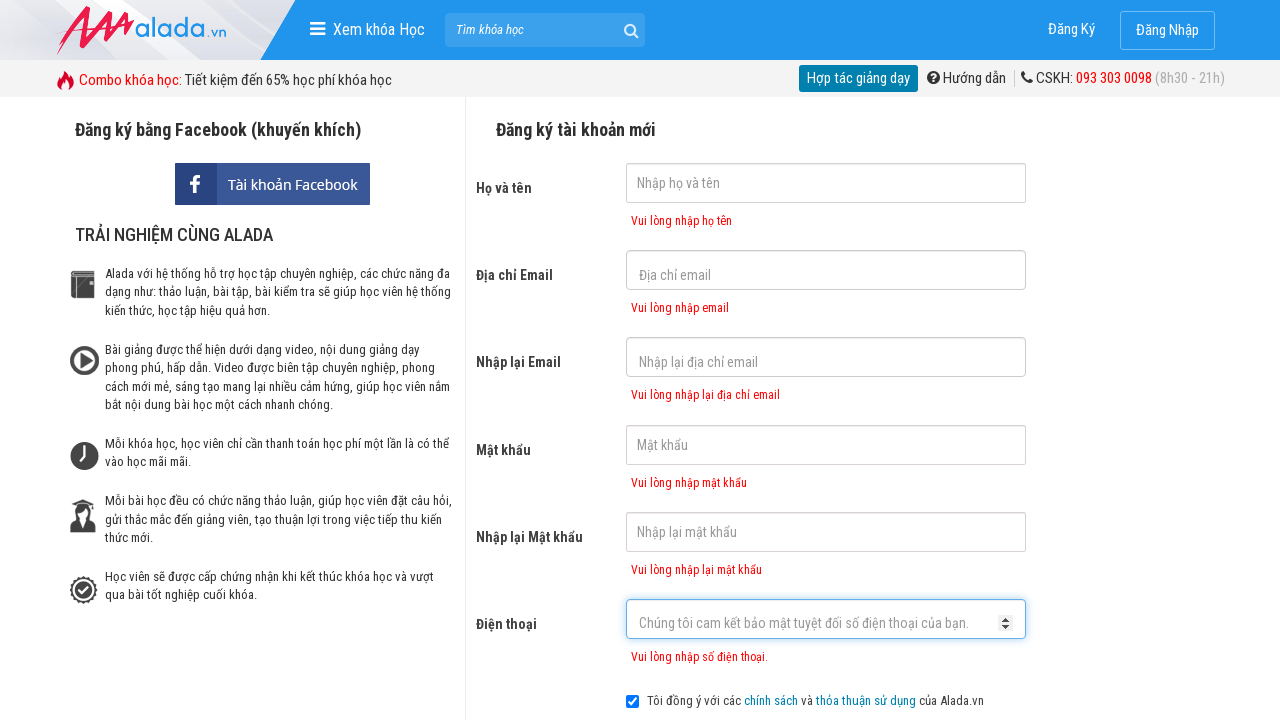

Password error message appeared
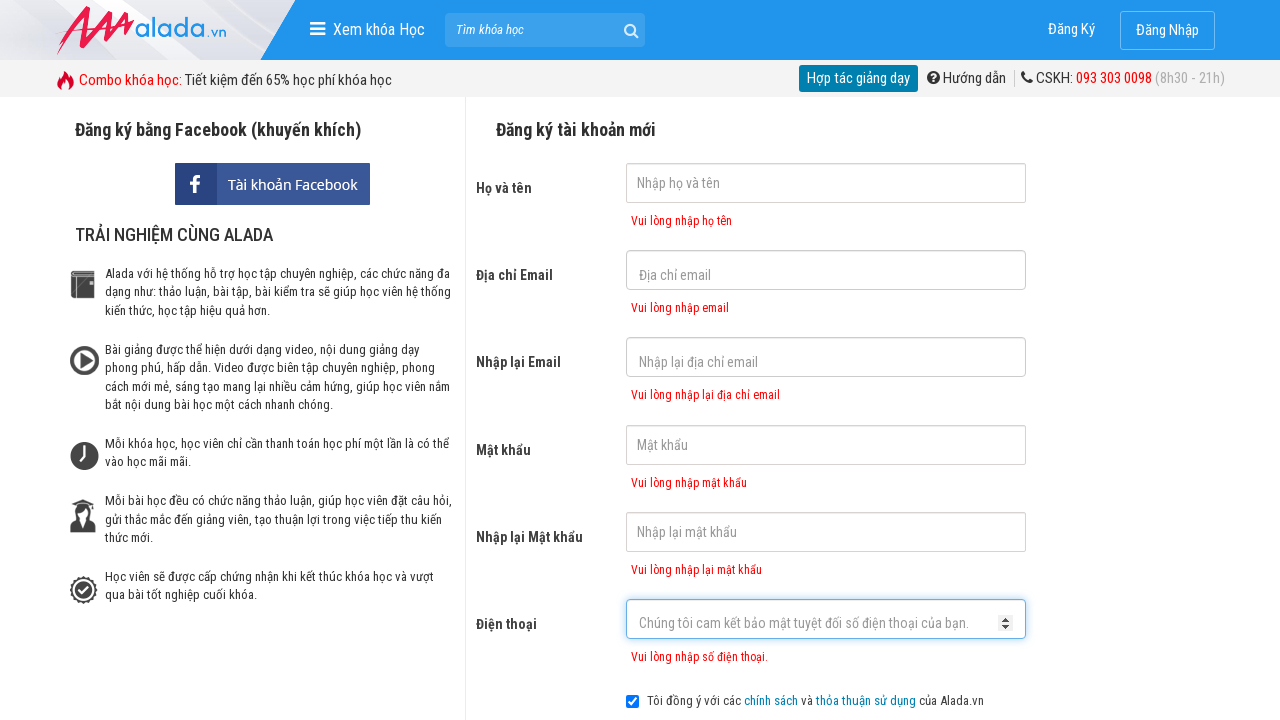

Confirm password error message appeared
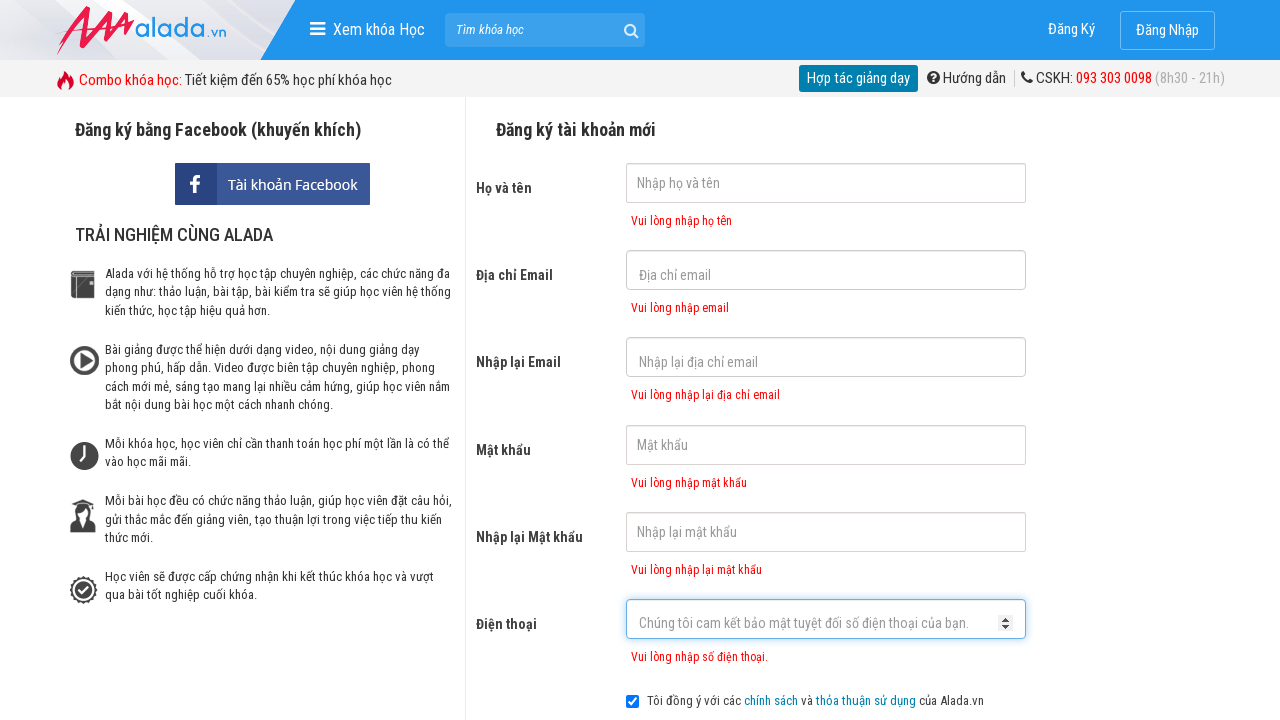

Phone error message appeared
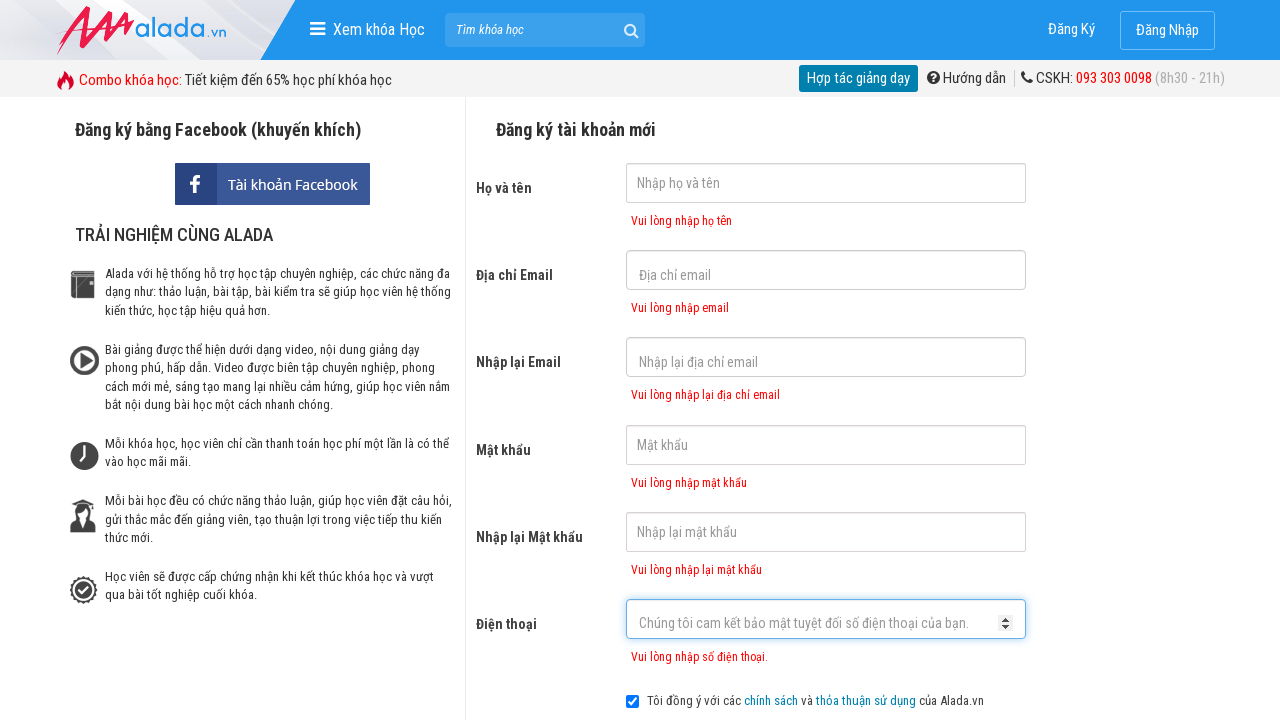

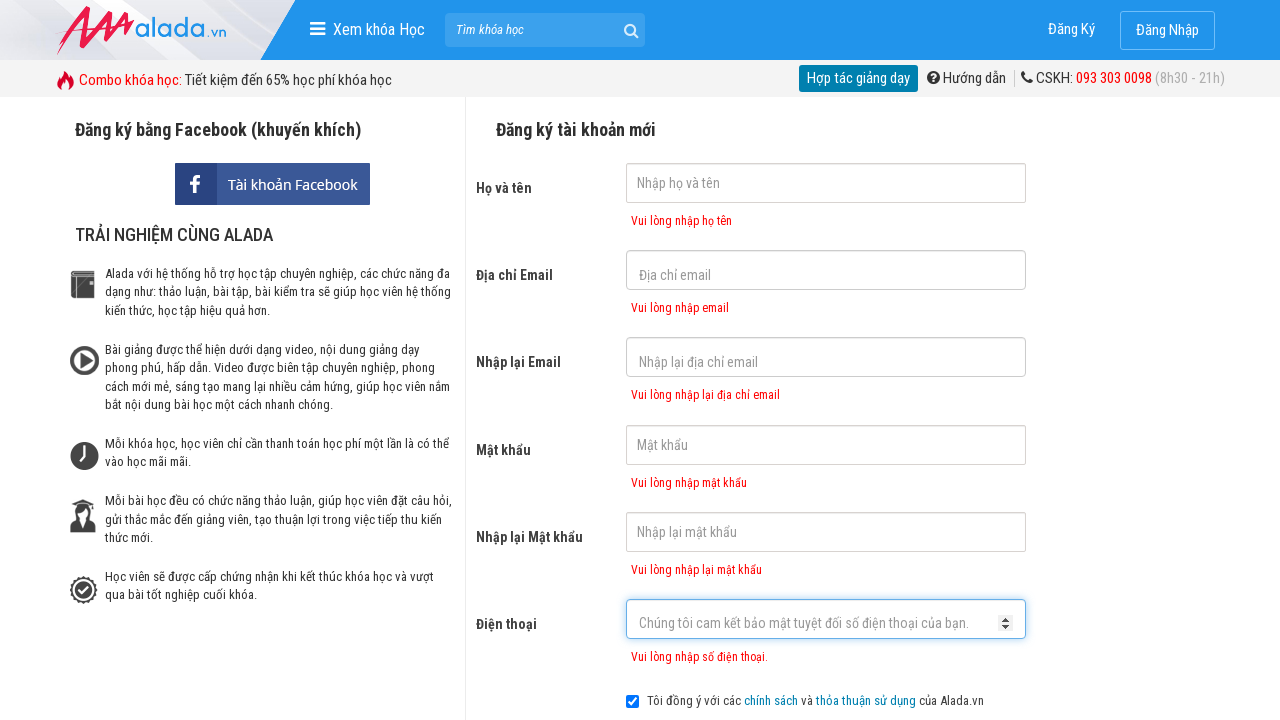